Navigates to the Zaggle website and waits for the page to load.

Starting URL: https://www.zaggle.in

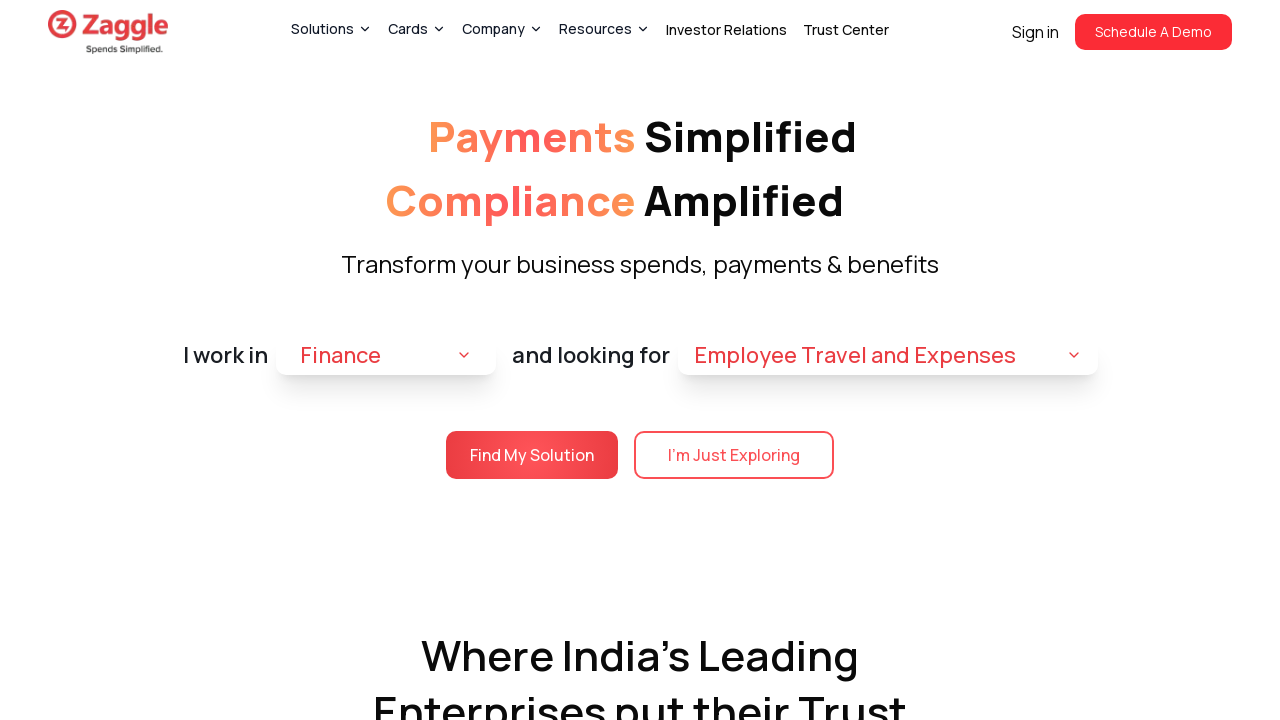

Navigated to Zaggle website at https://www.zaggle.in
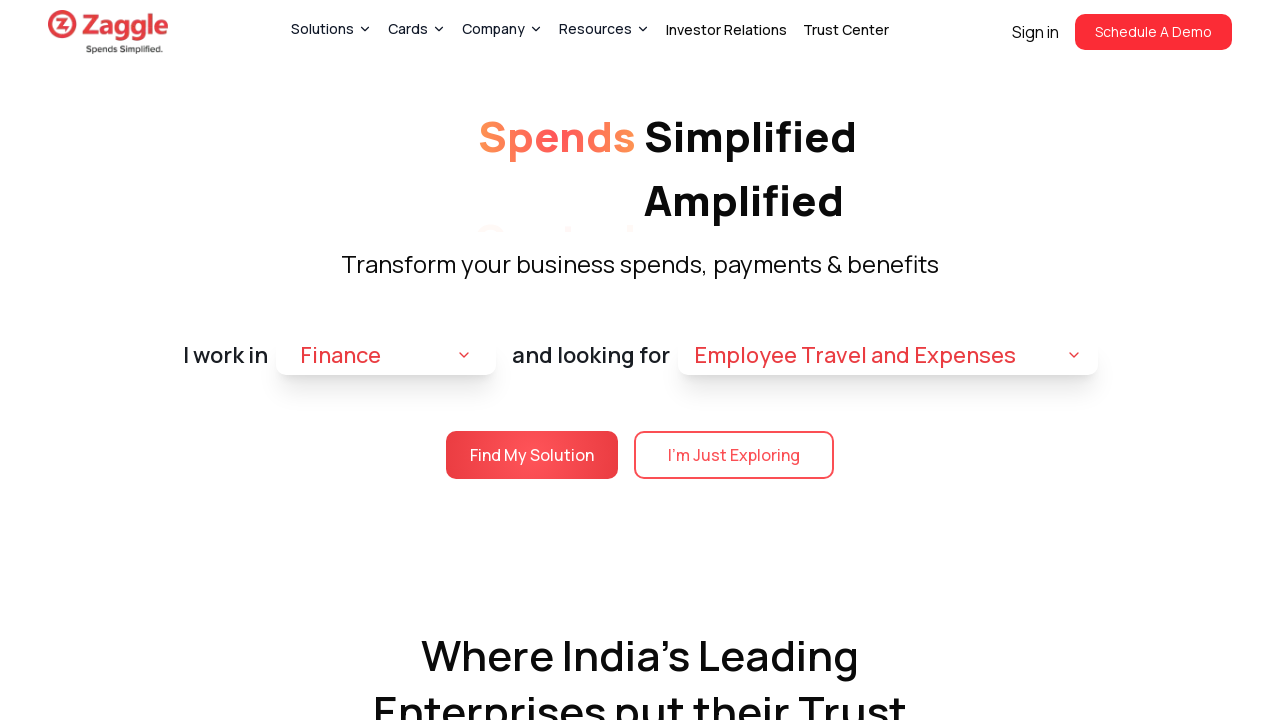

Waited for page to fully load (networkidle state reached)
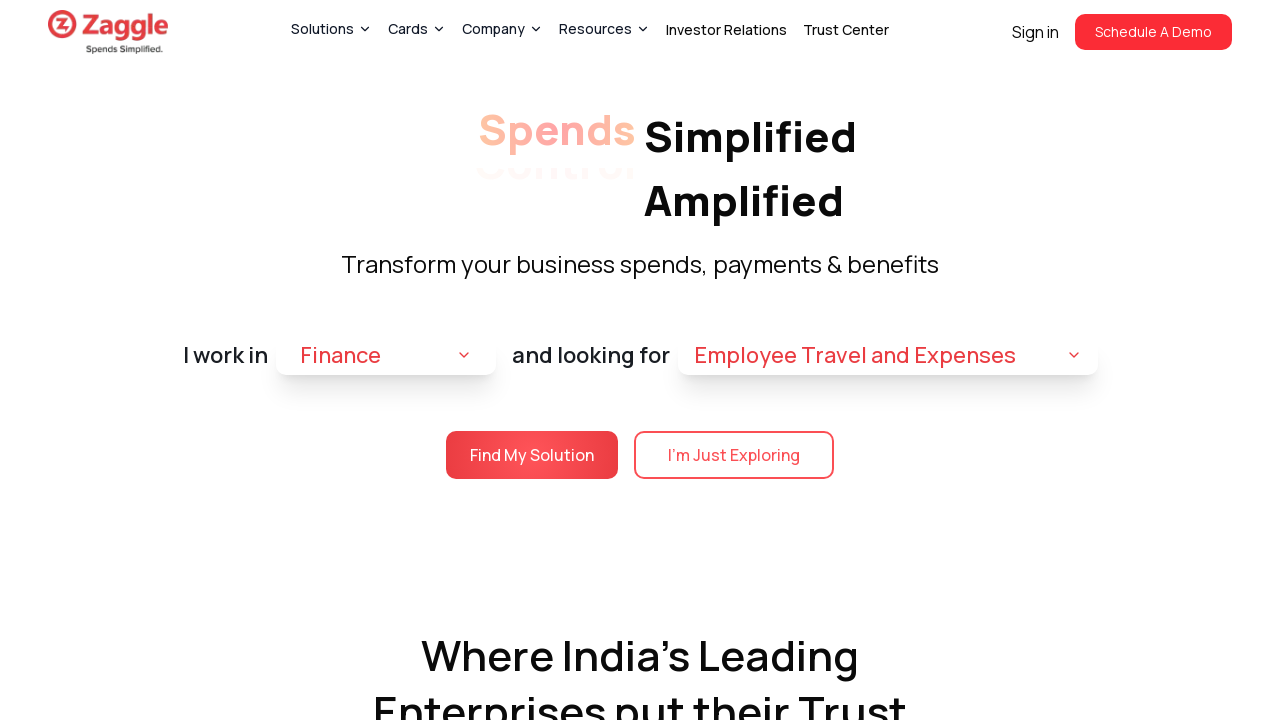

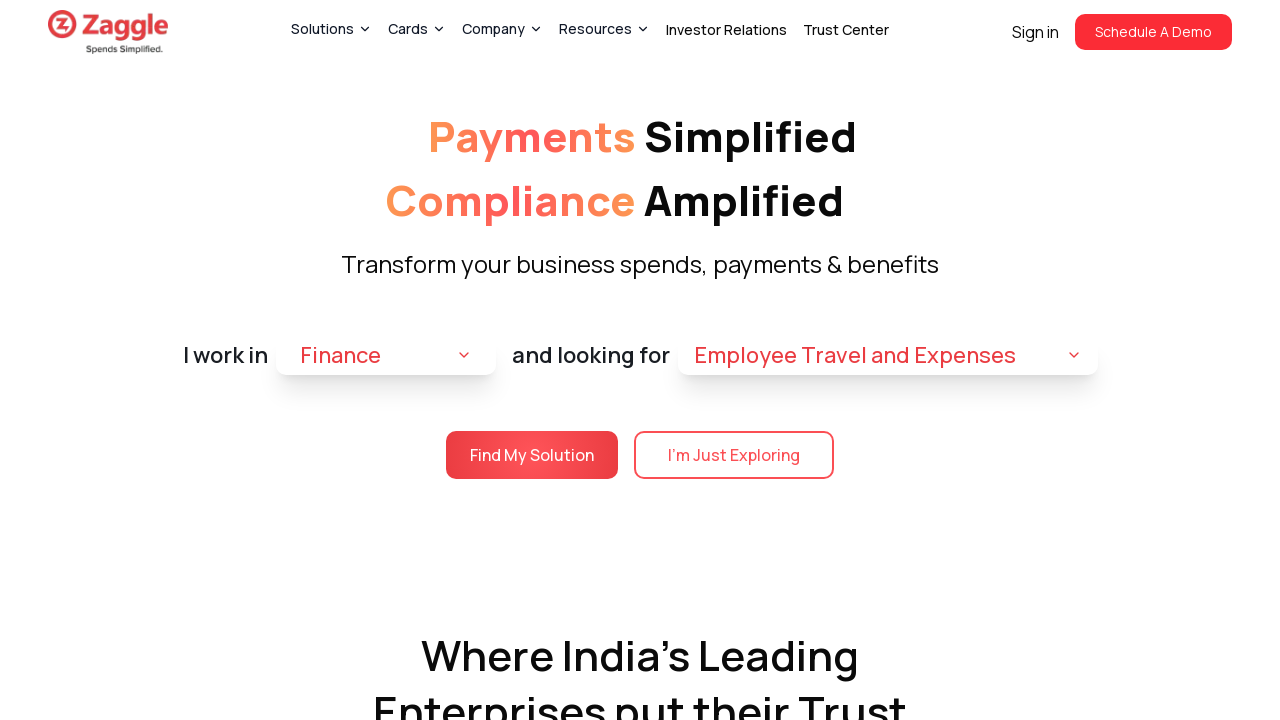